Navigates to HerokuApp homepage, clicks on Checkboxes link, then checks and unchecks multiple checkboxes

Starting URL: https://the-internet.herokuapp.com/

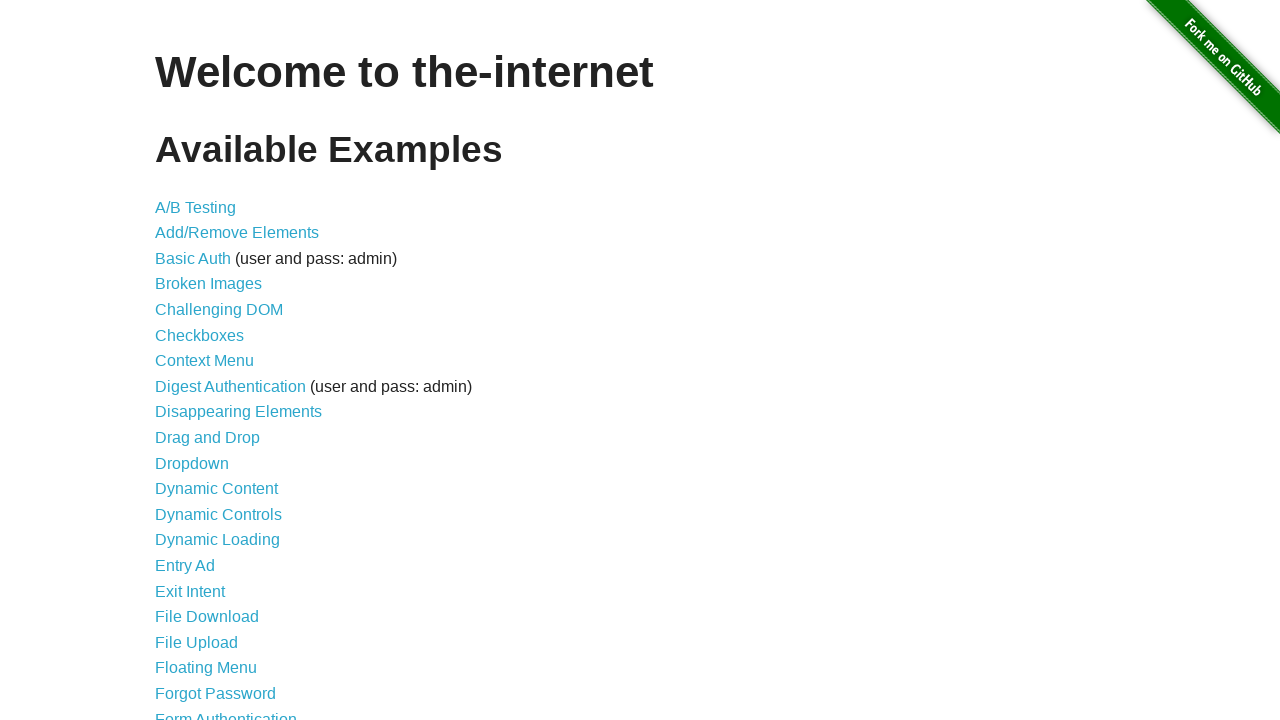

Clicked on Checkboxes link at (200, 335) on internal:role=link[name="Checkboxes"i]
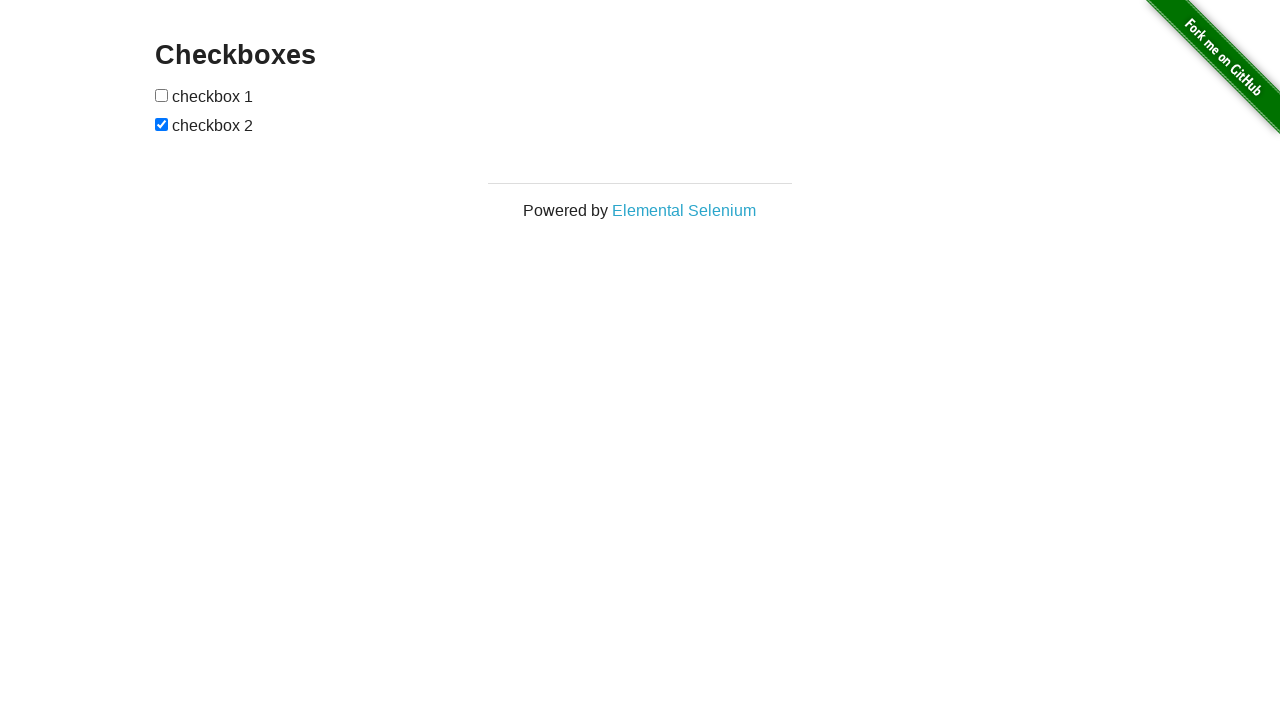

Checked first checkbox at (162, 95) on internal:role=checkbox >> nth=0
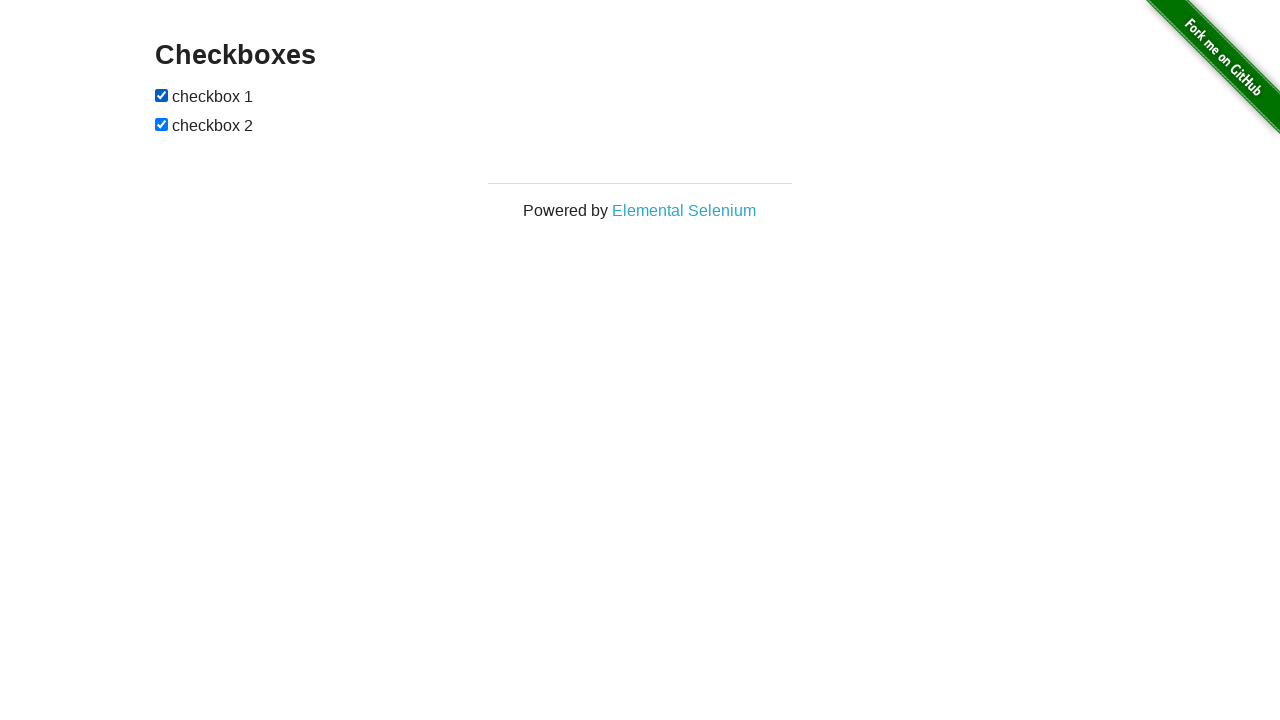

Unchecked first checkbox at (162, 95) on internal:role=checkbox >> nth=0
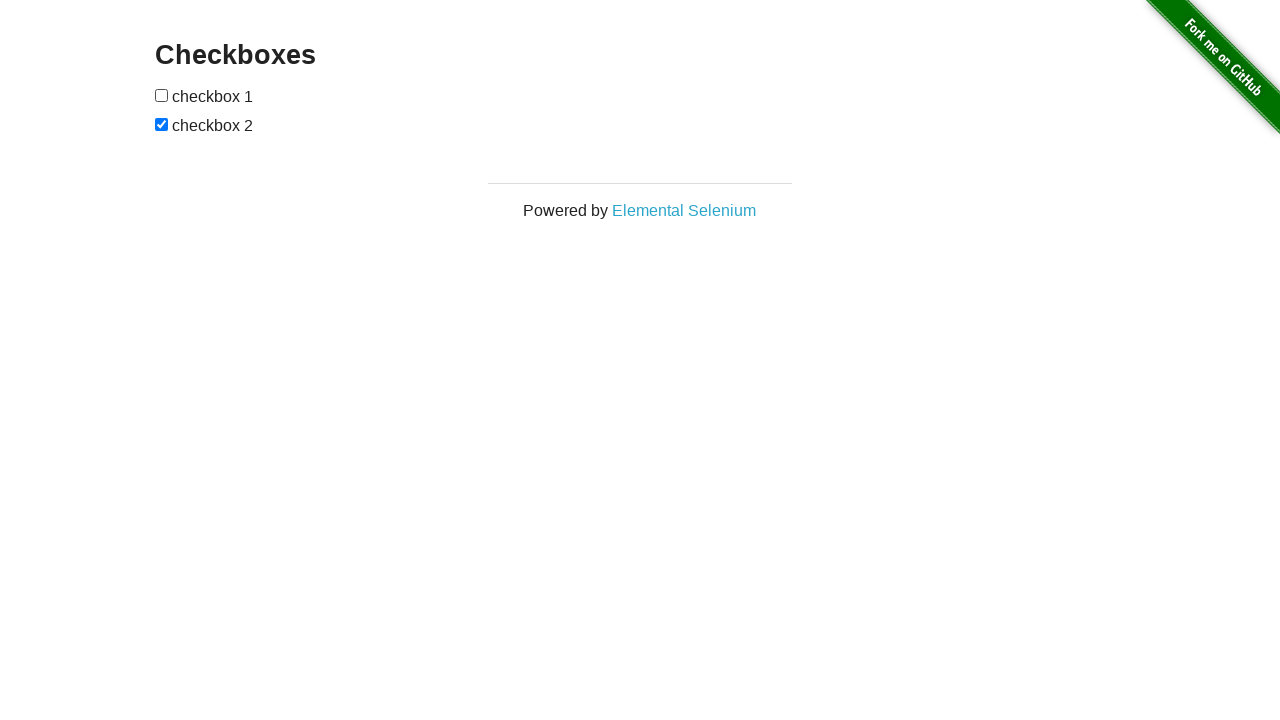

Checked second checkbox on internal:role=checkbox >> nth=1
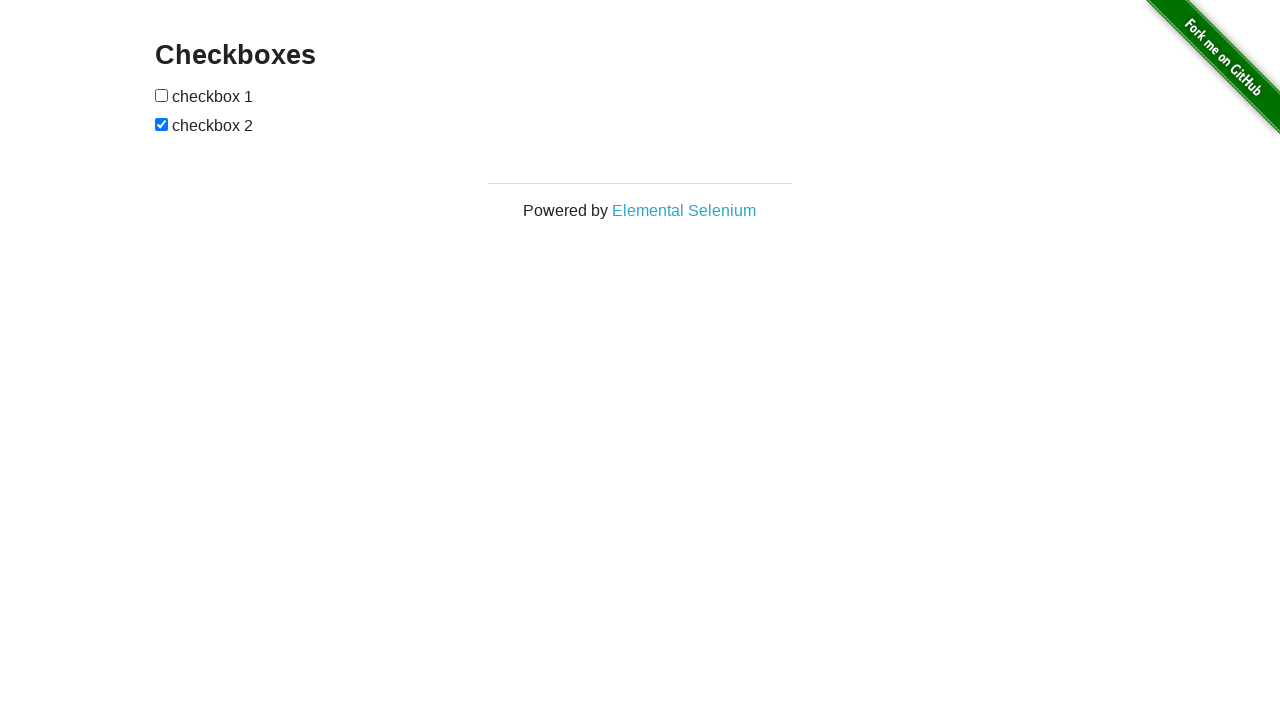

Unchecked second checkbox at (162, 124) on internal:role=checkbox >> nth=1
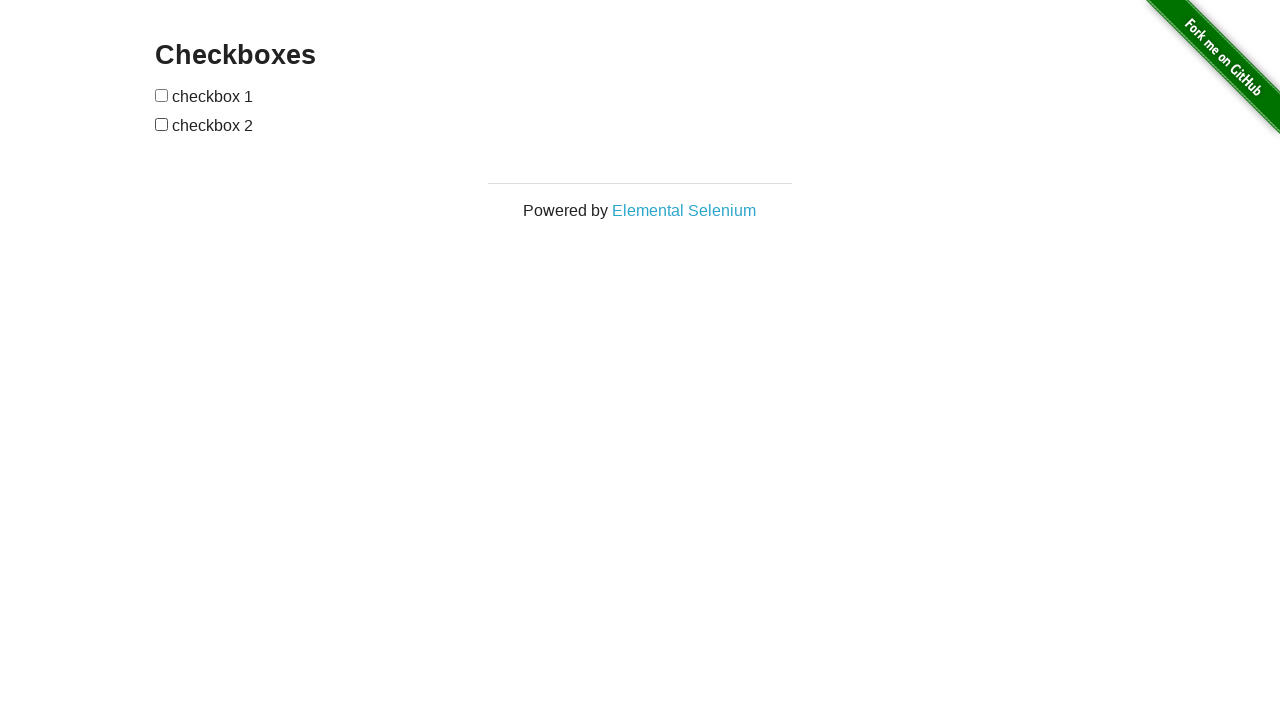

Unchecked first checkbox and verified it's unchecked on internal:role=checkbox >> nth=0
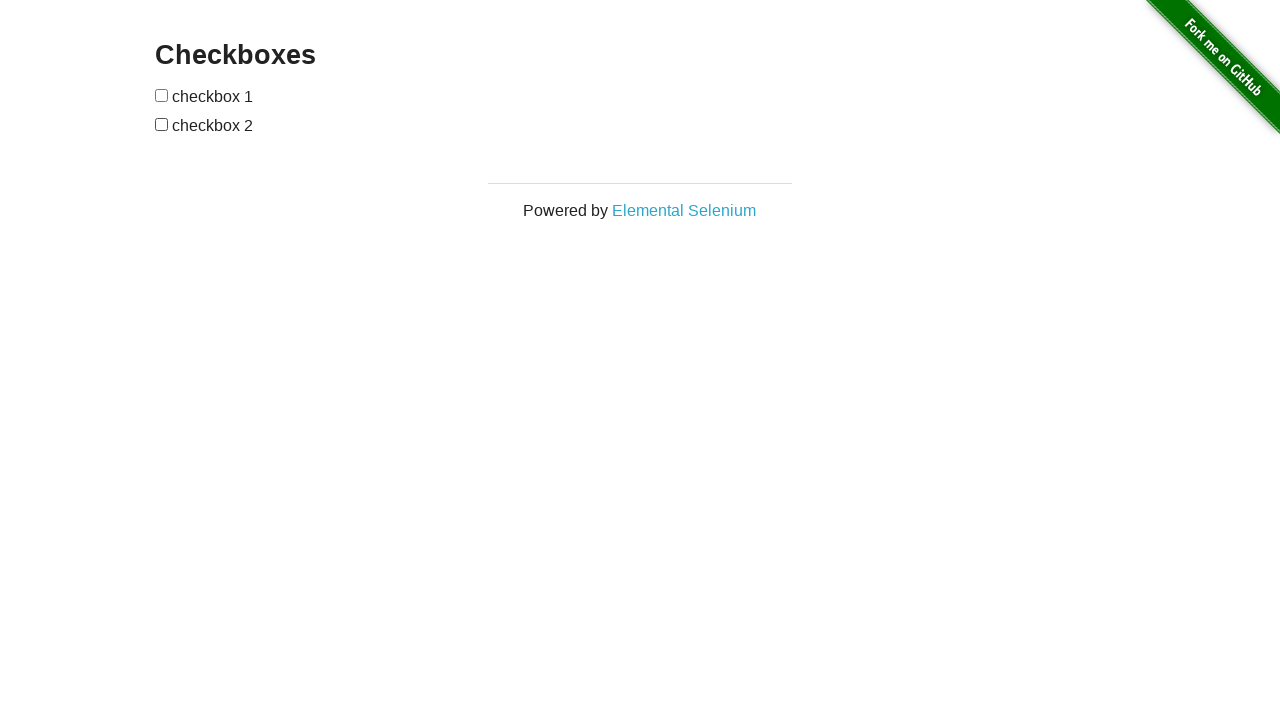

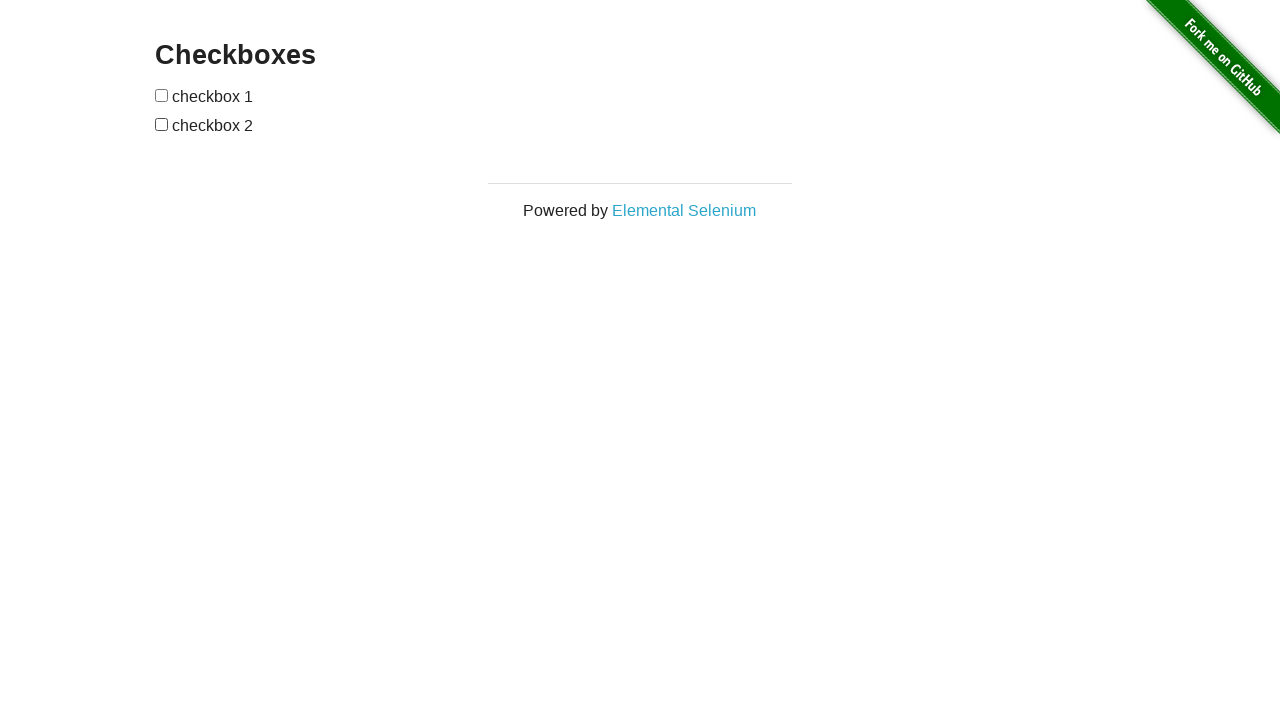